Tests login form validation by submitting empty username and password fields and verifying that an appropriate error message is displayed

Starting URL: https://www.saucedemo.com/

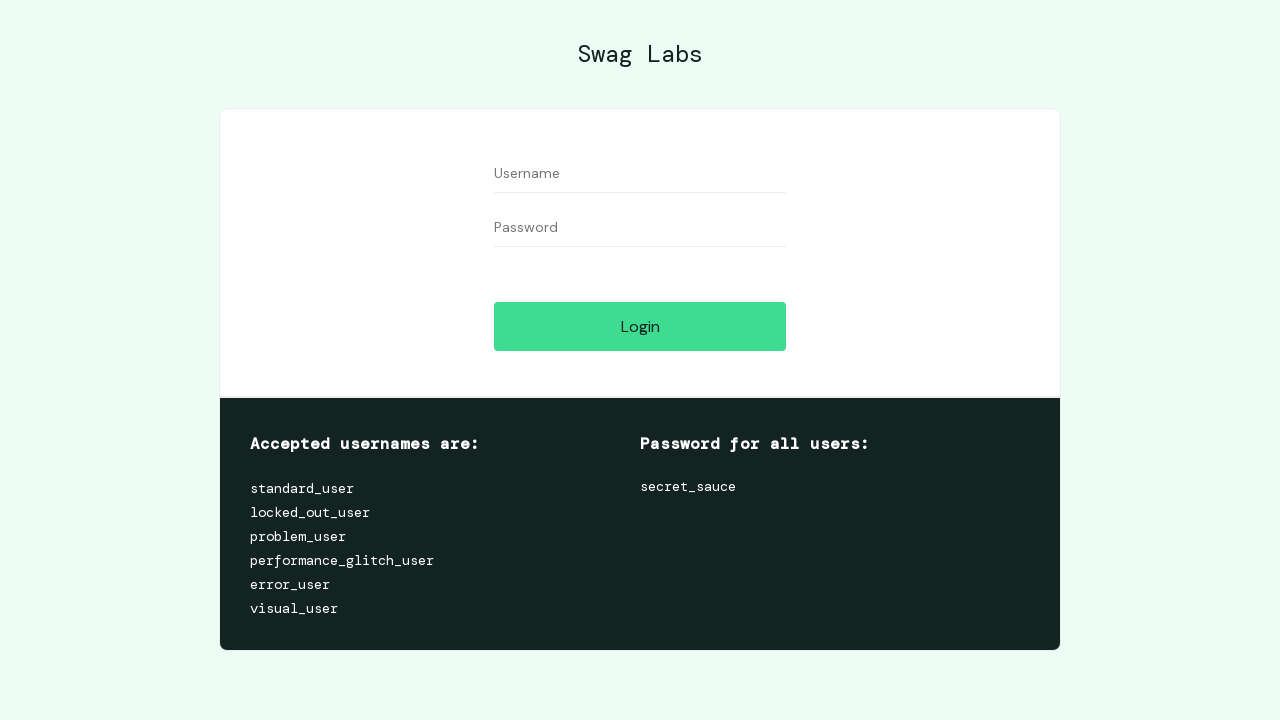

Navigated to Sauce Demo login page
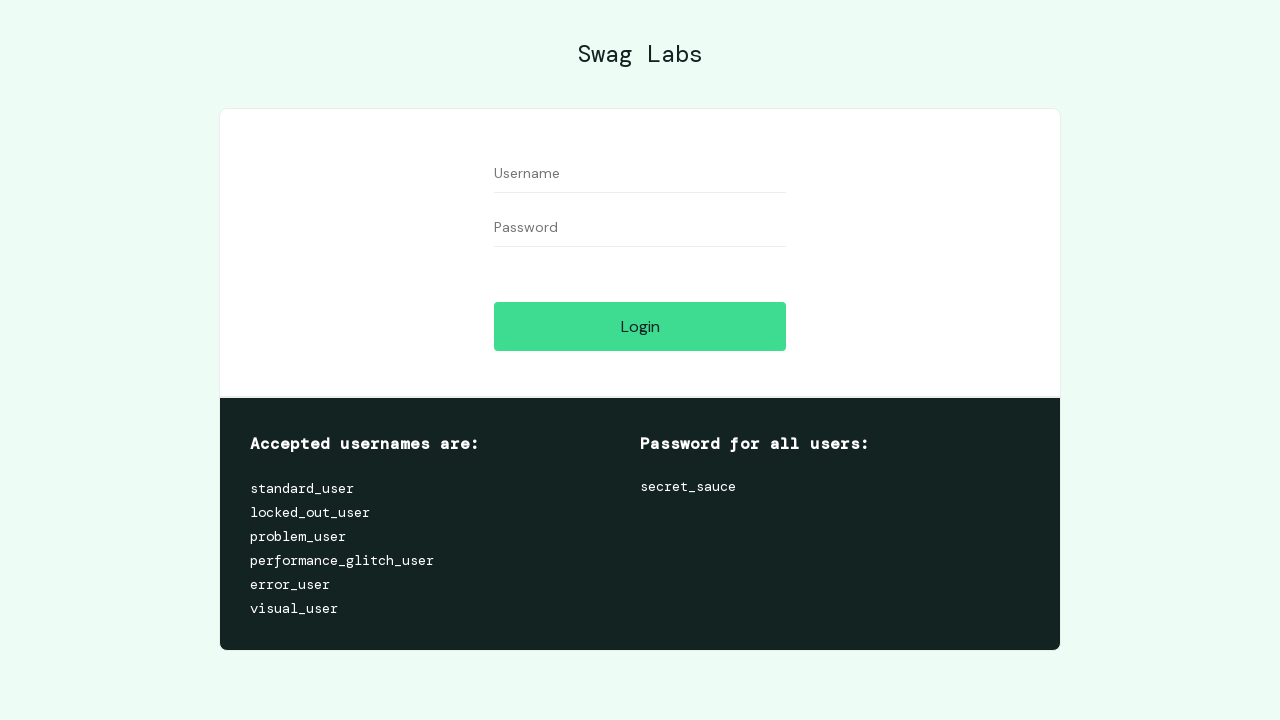

Left username field empty on form #user-name
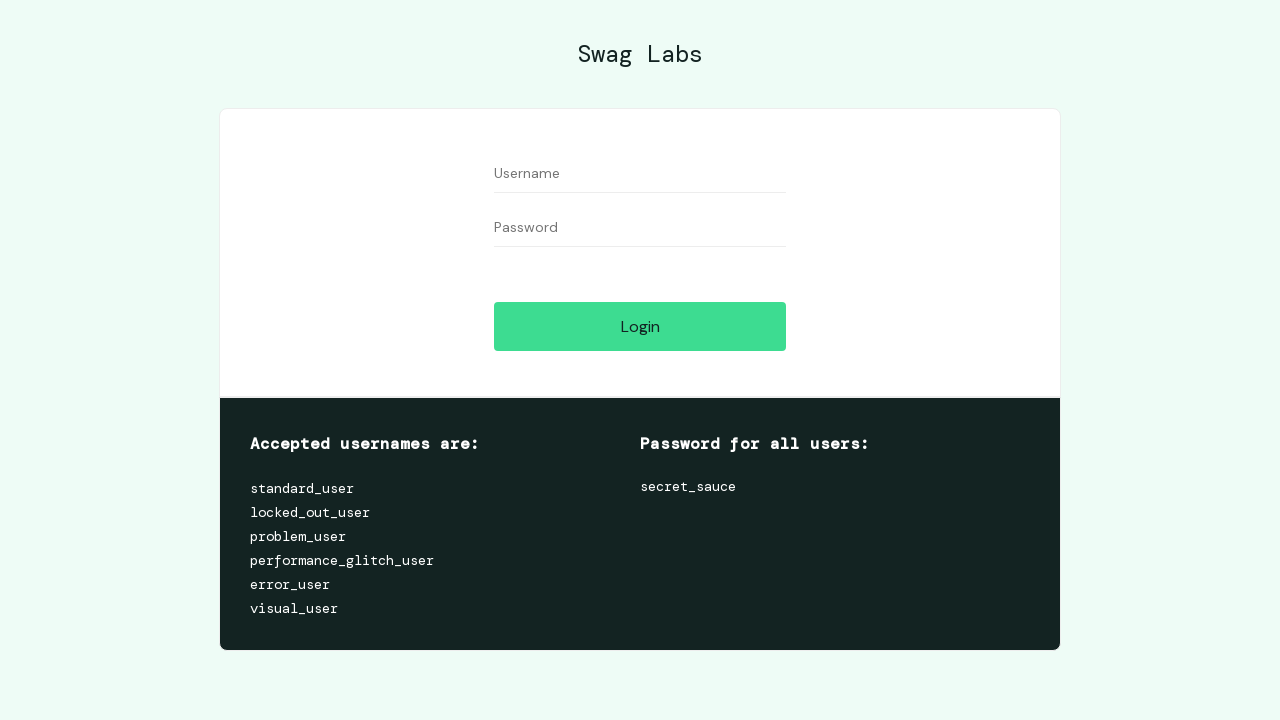

Left password field empty on form #password
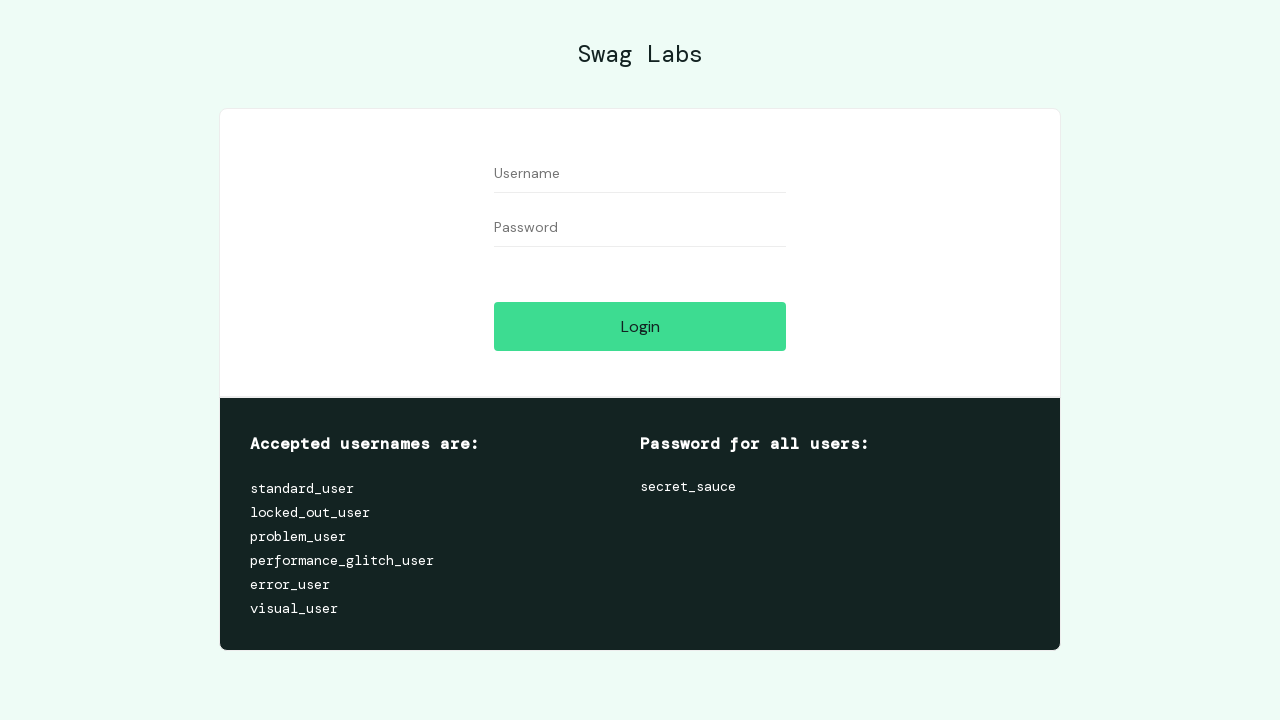

Clicked login button with empty credentials at (640, 326) on form #login-button
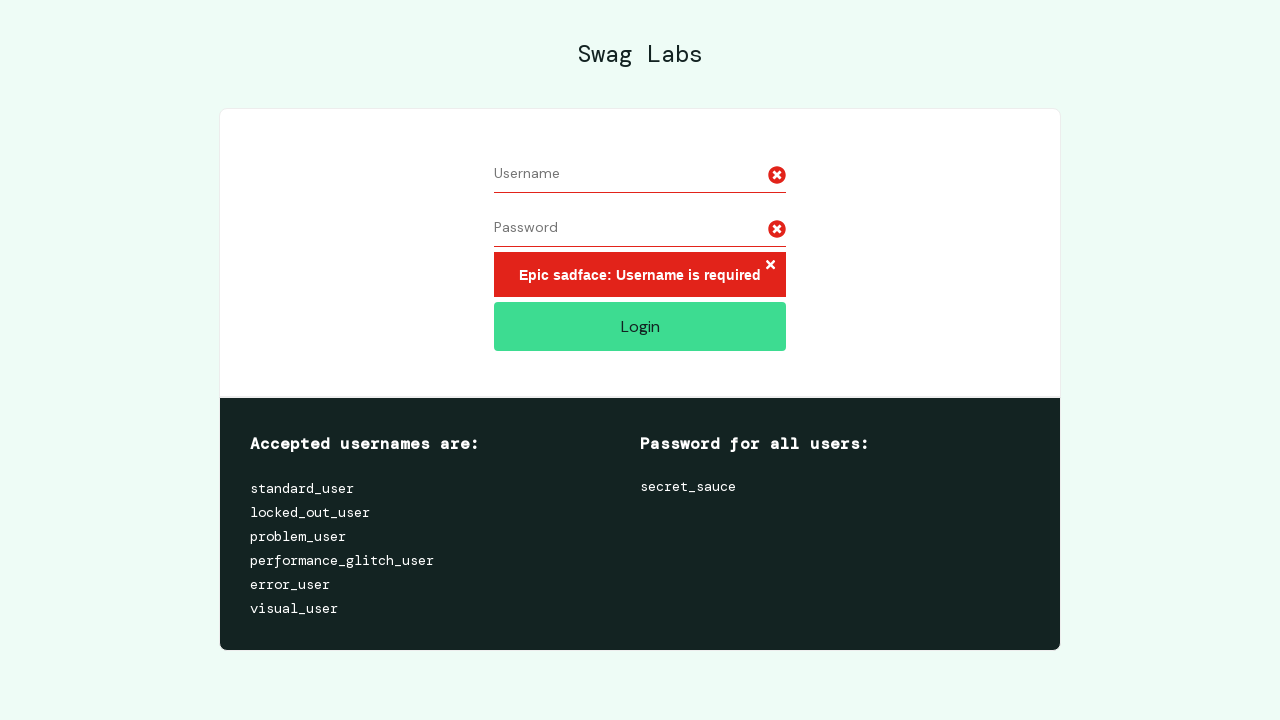

Error message 'Epic sadface: Username is required' appeared
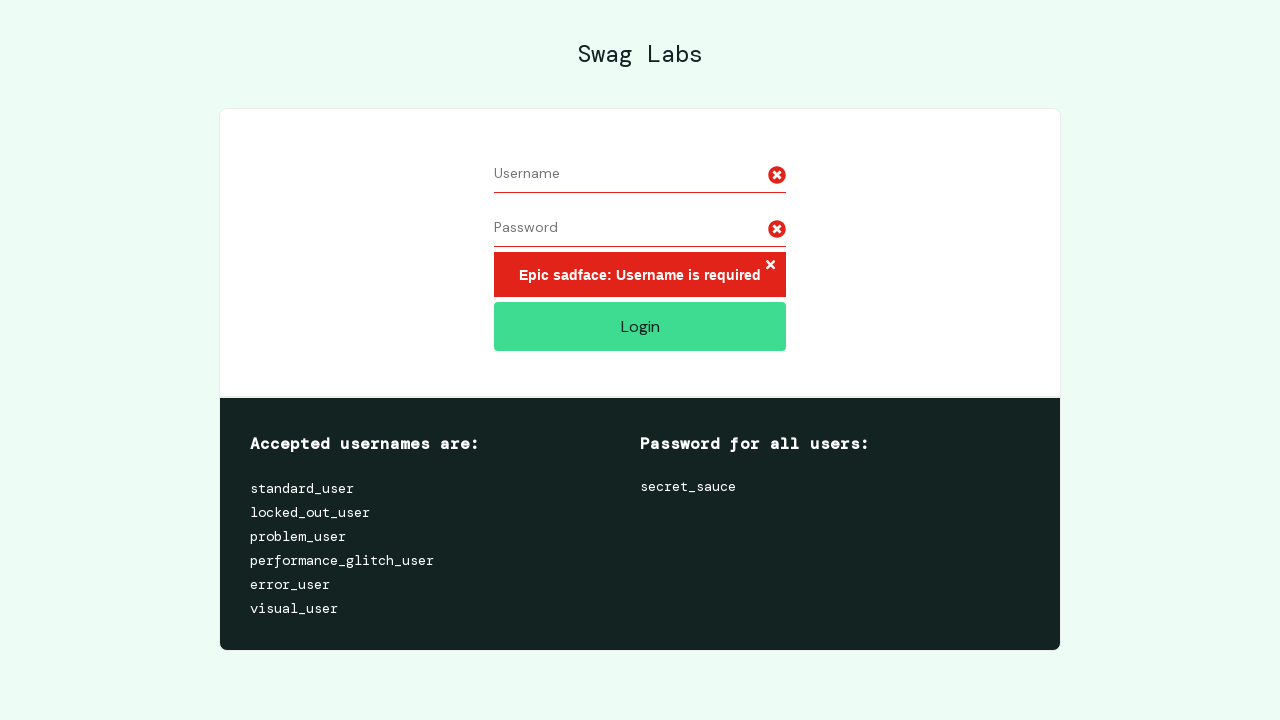

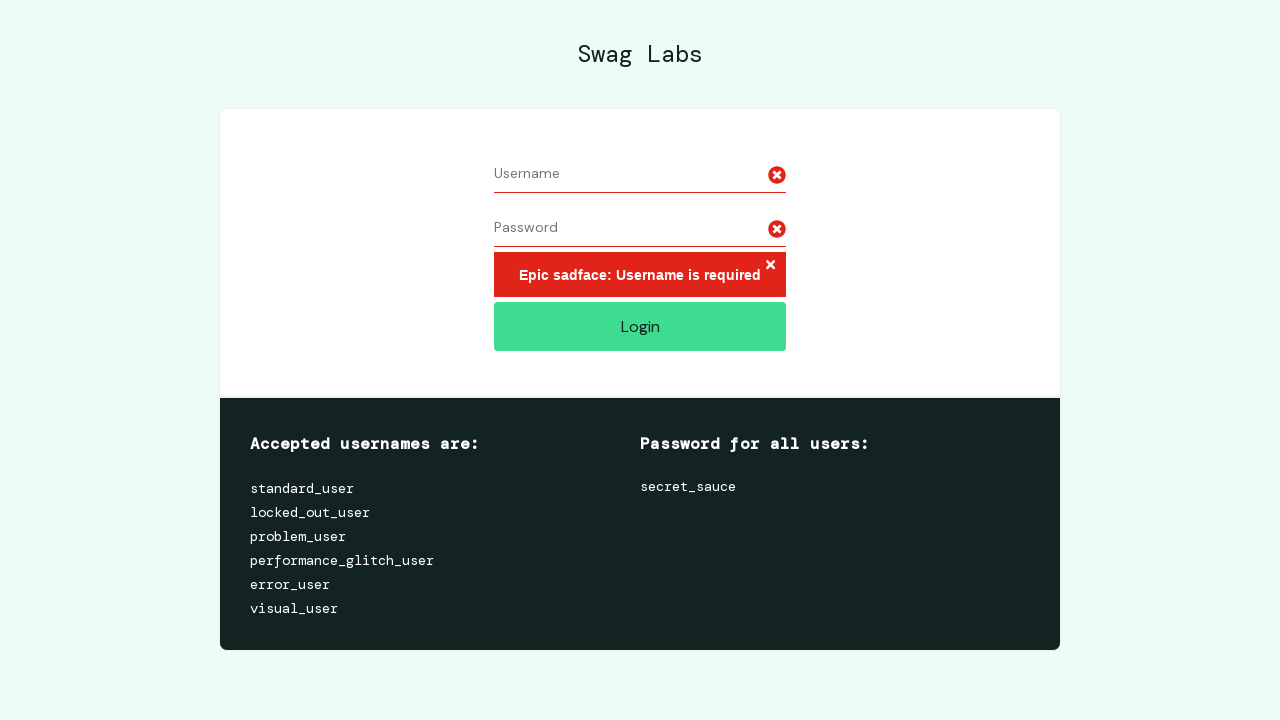